Tests keyboard interactions with an auto-complete field by typing "Black" with shift key modifier and pressing Enter

Starting URL: https://demoqa.com/auto-complete

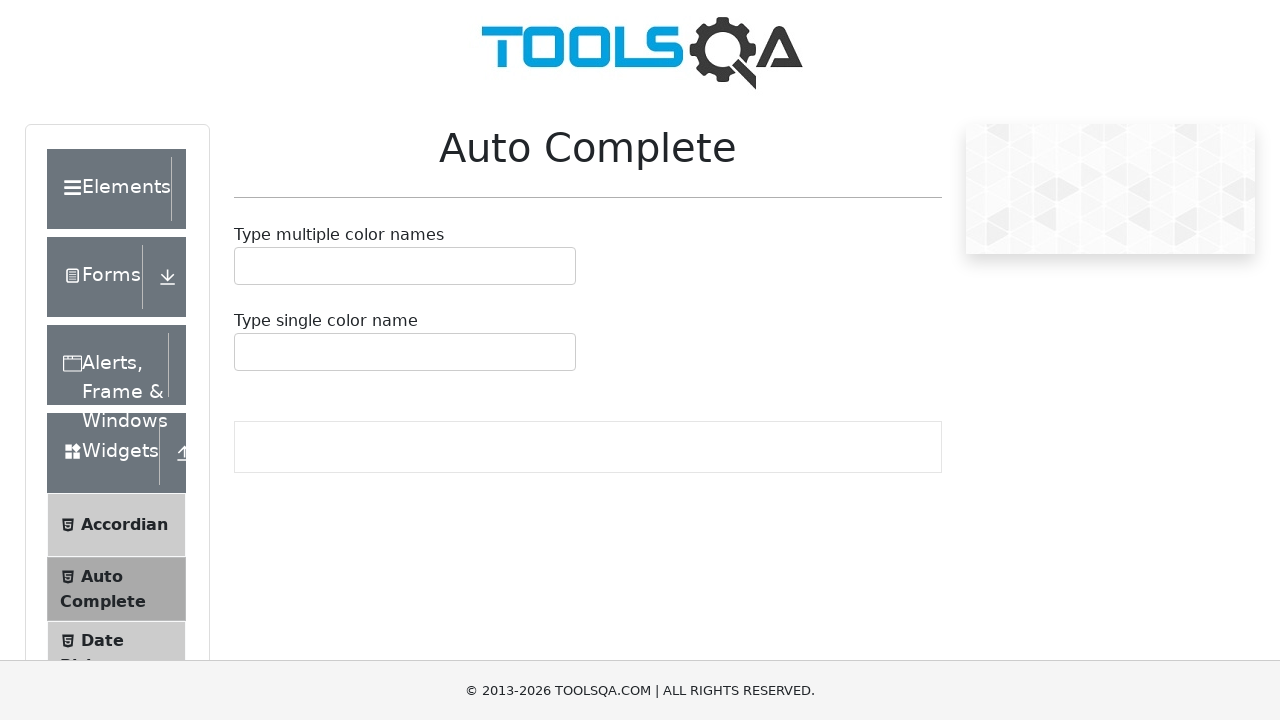

Clicked on the single color auto-complete input field at (405, 352) on #autoCompleteSingleContainer
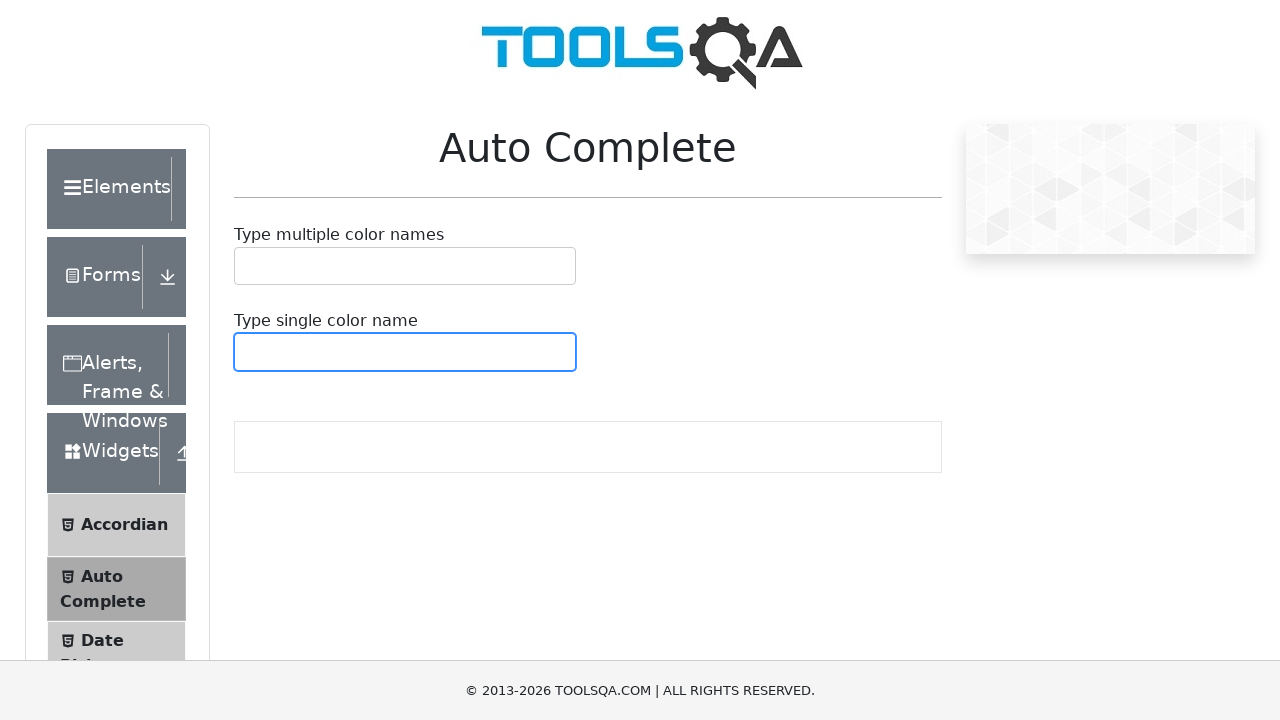

Pressed Shift key down
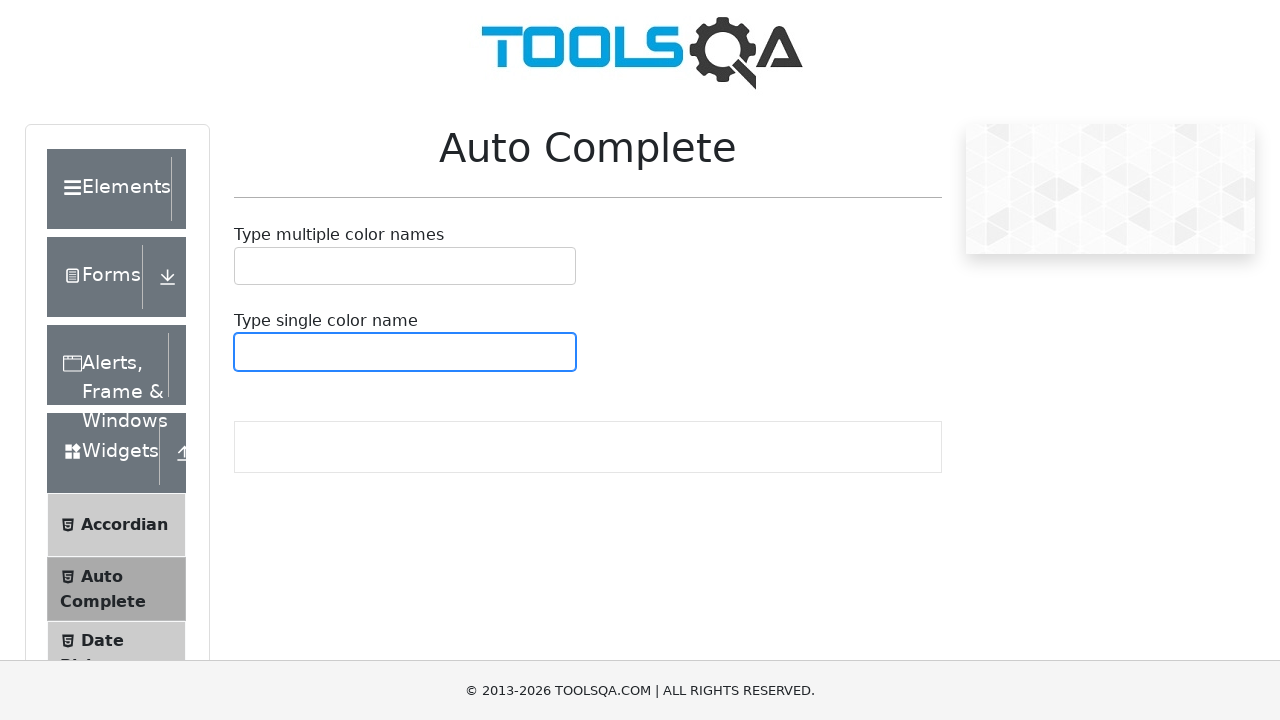

Typed 'b' with Shift modifier
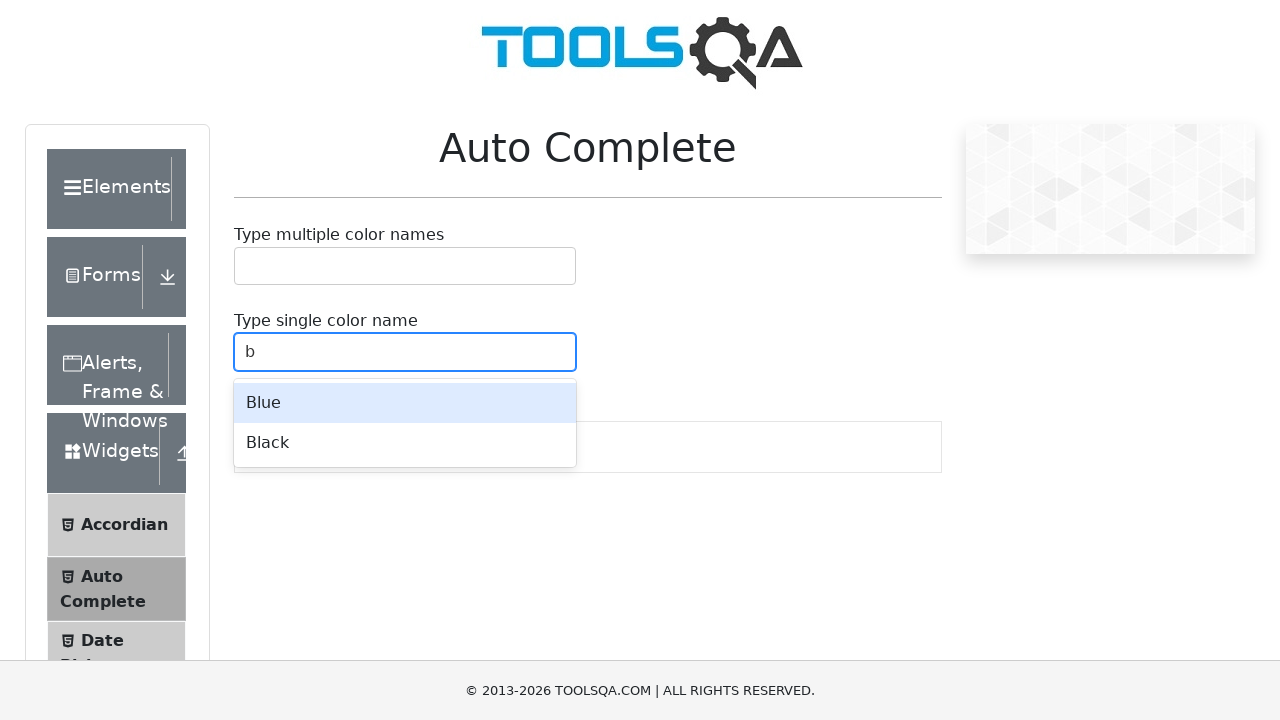

Released Shift key
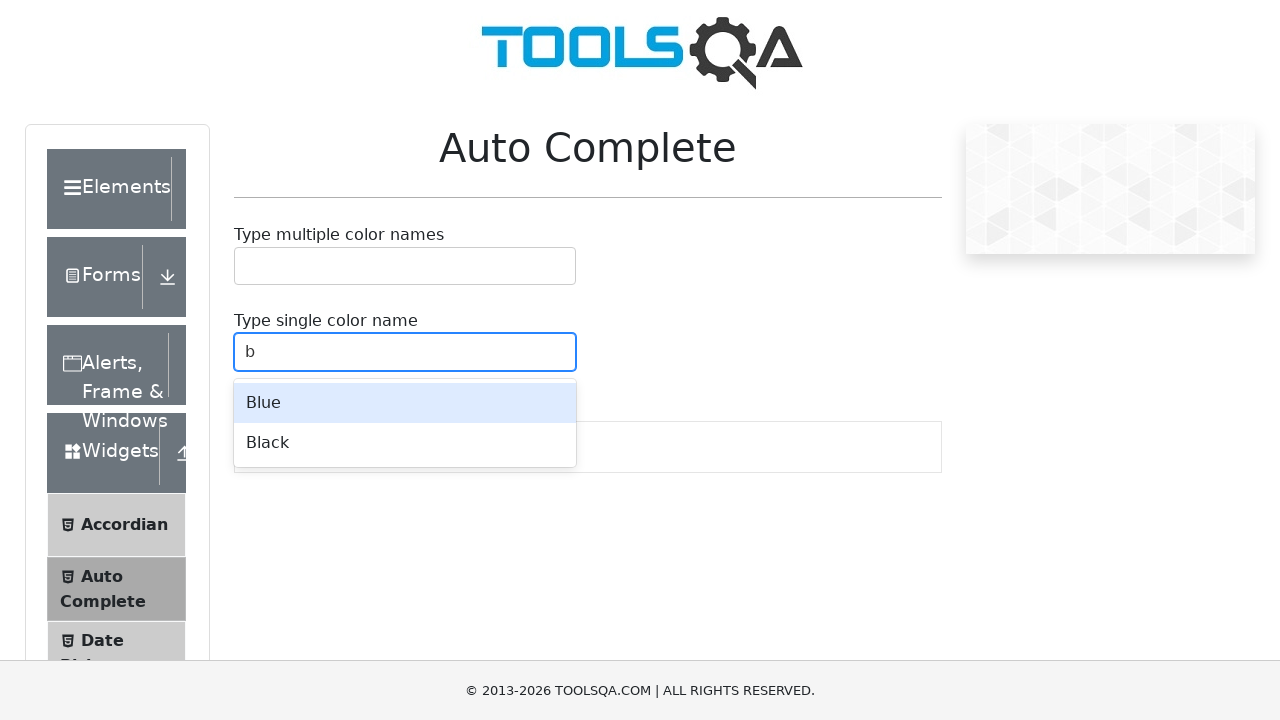

Typed 'lack' to complete 'Black'
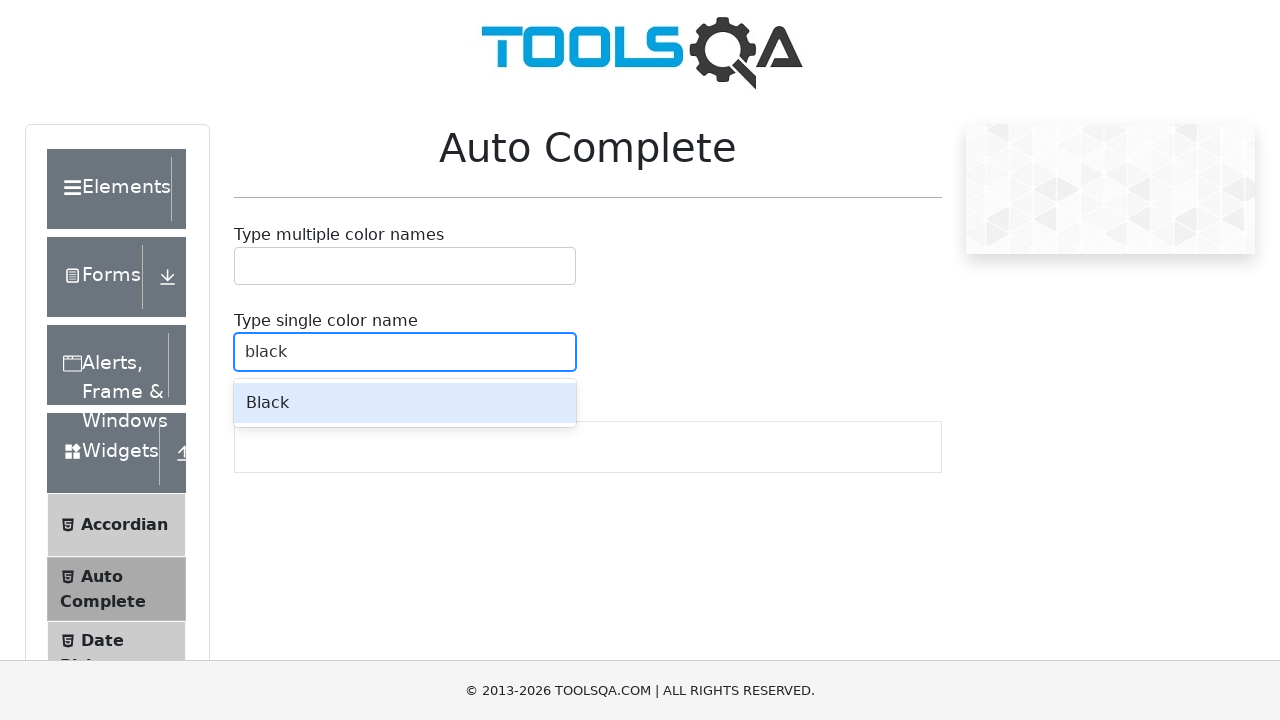

Pressed Enter to select the auto-complete suggestion
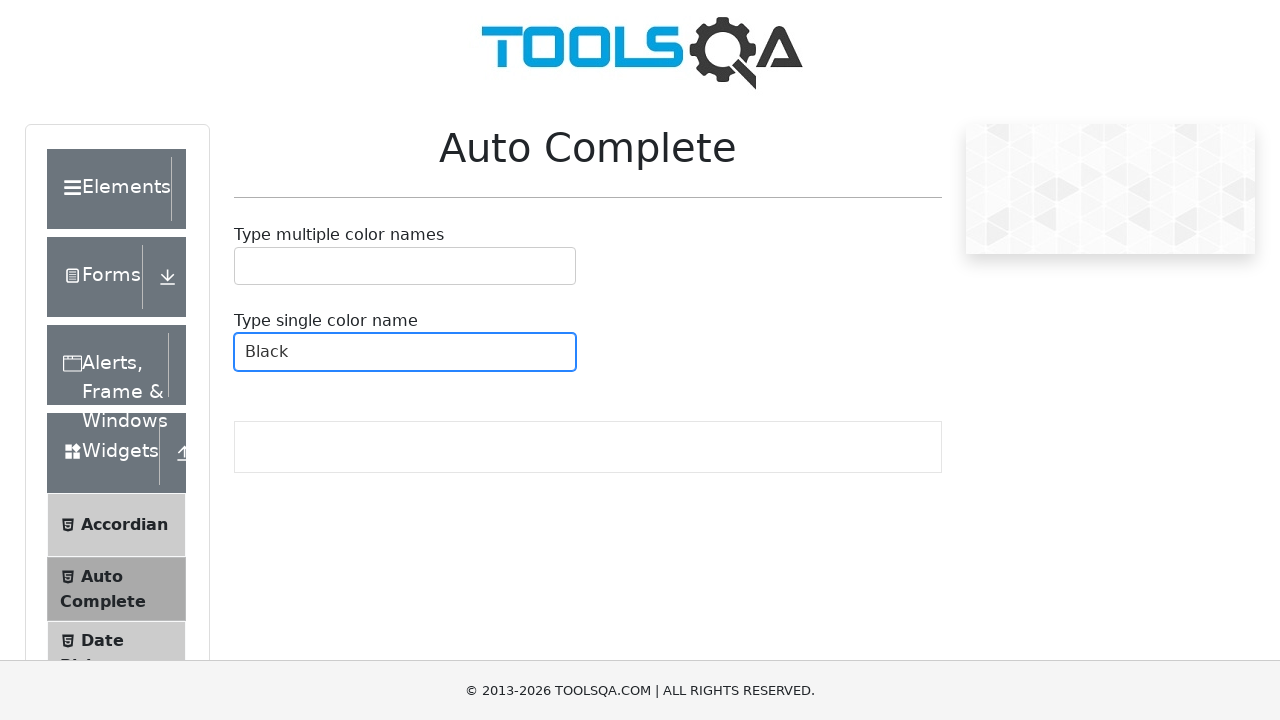

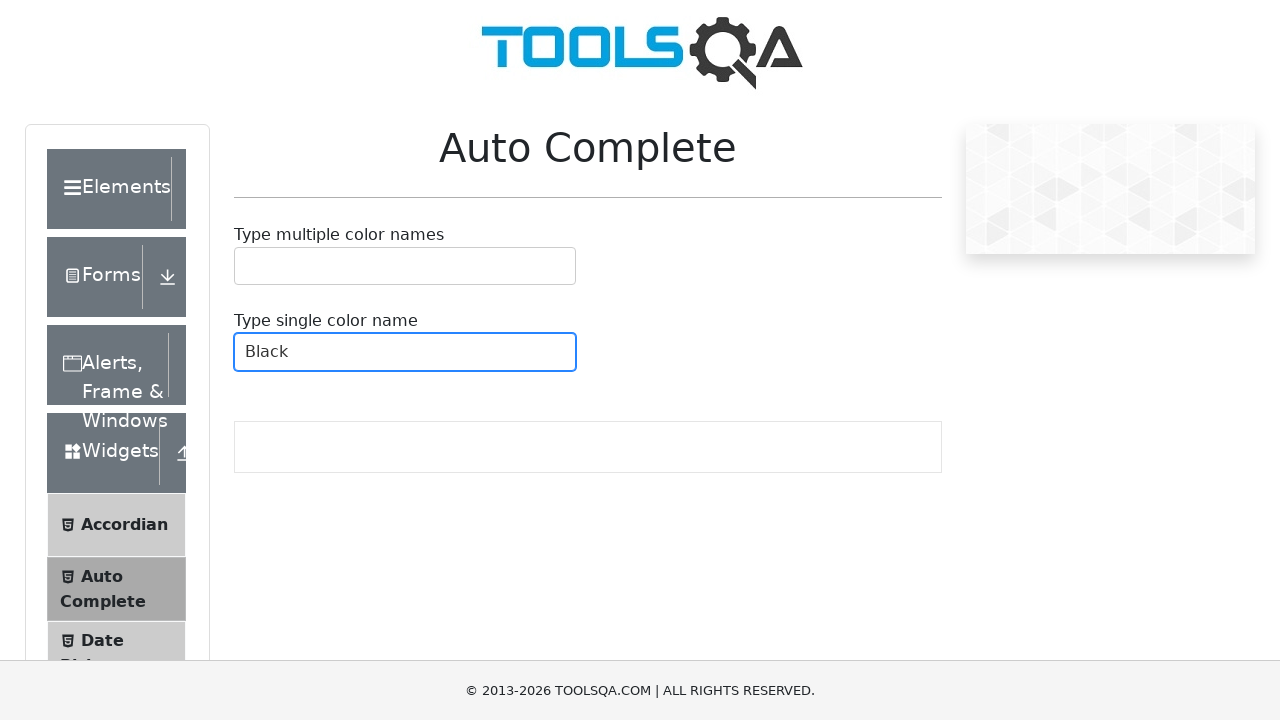